Tests adding specific vegetables (Beetroot, Brinjal, Tomato) to a shopping cart on an e-commerce practice site by iterating through product listings and clicking the ADD TO CART button for matching items.

Starting URL: https://rahulshettyacademy.com/seleniumPractise/

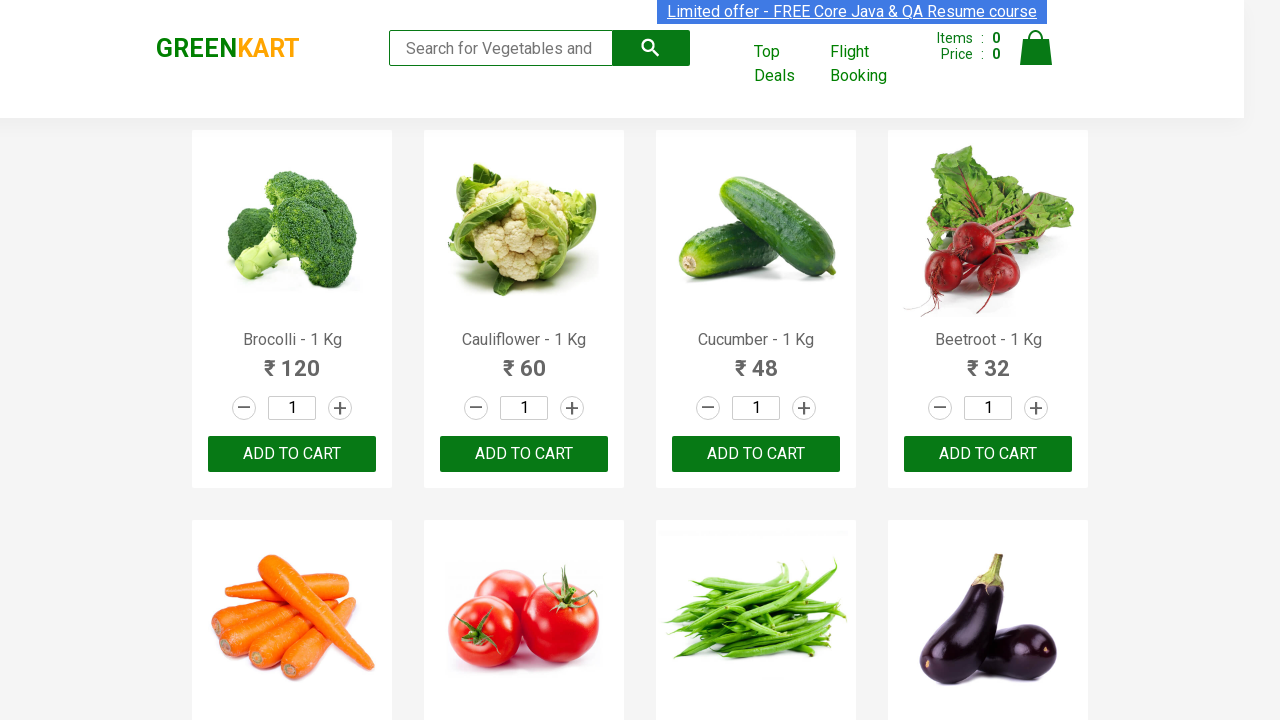

Waited for product names to load
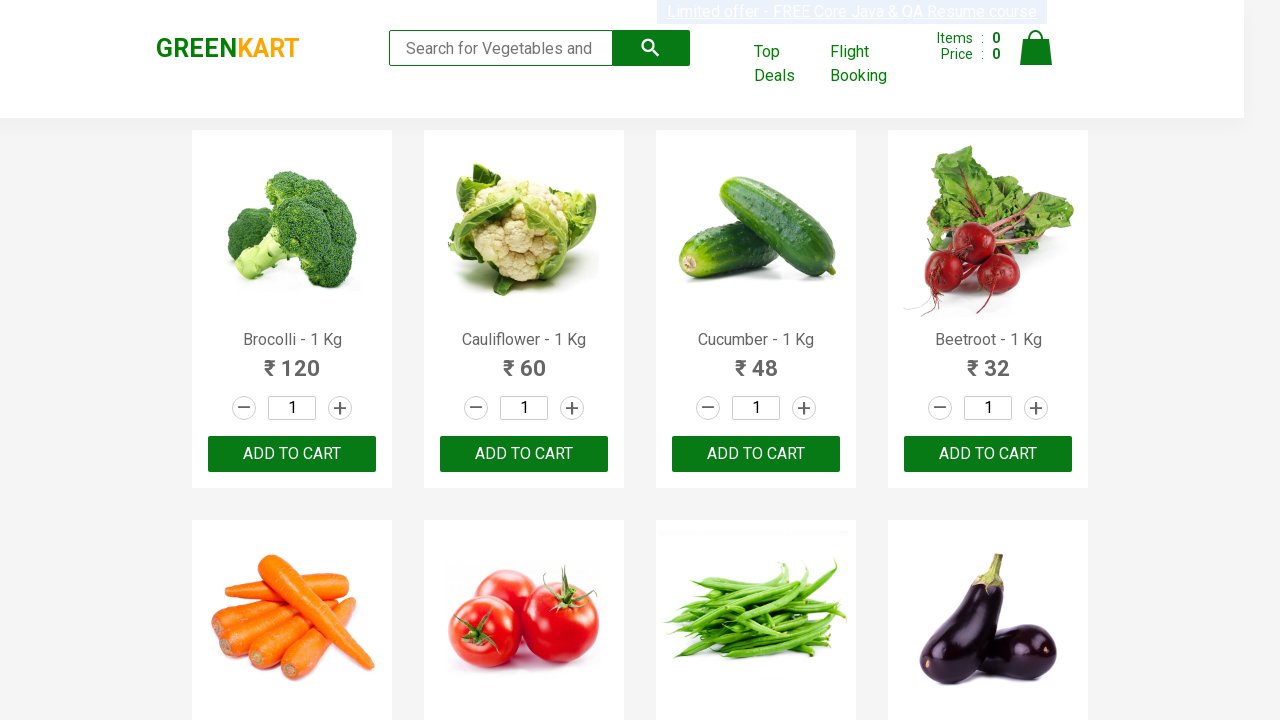

Retrieved all product name elements
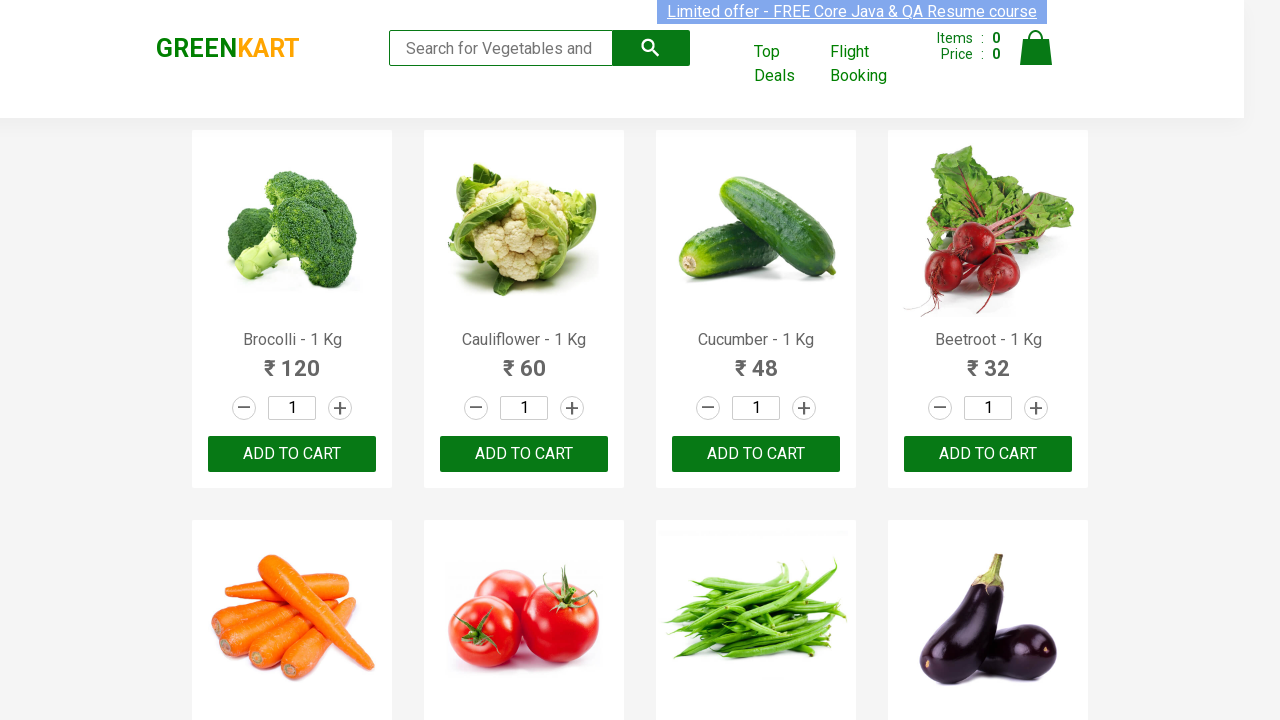

Clicked 'ADD TO CART' button for Beetroot at (988, 454) on div.product-action button >> nth=3
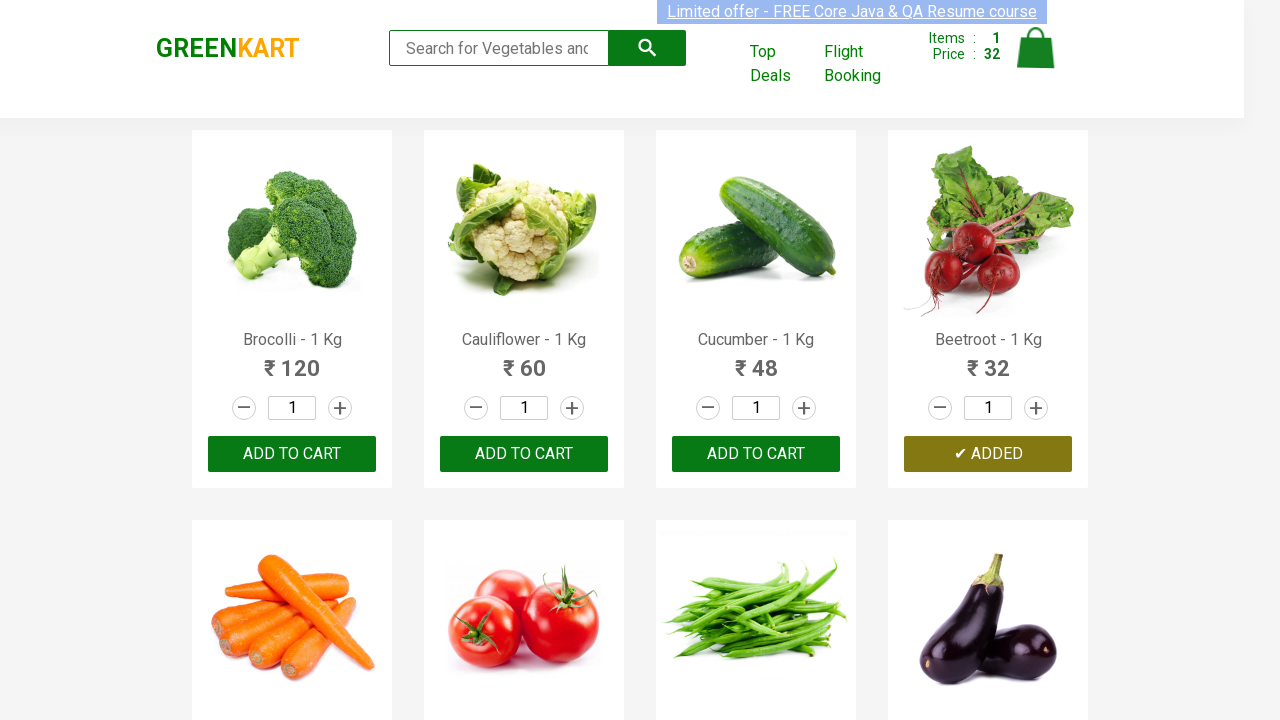

Waited for cart to update after adding item
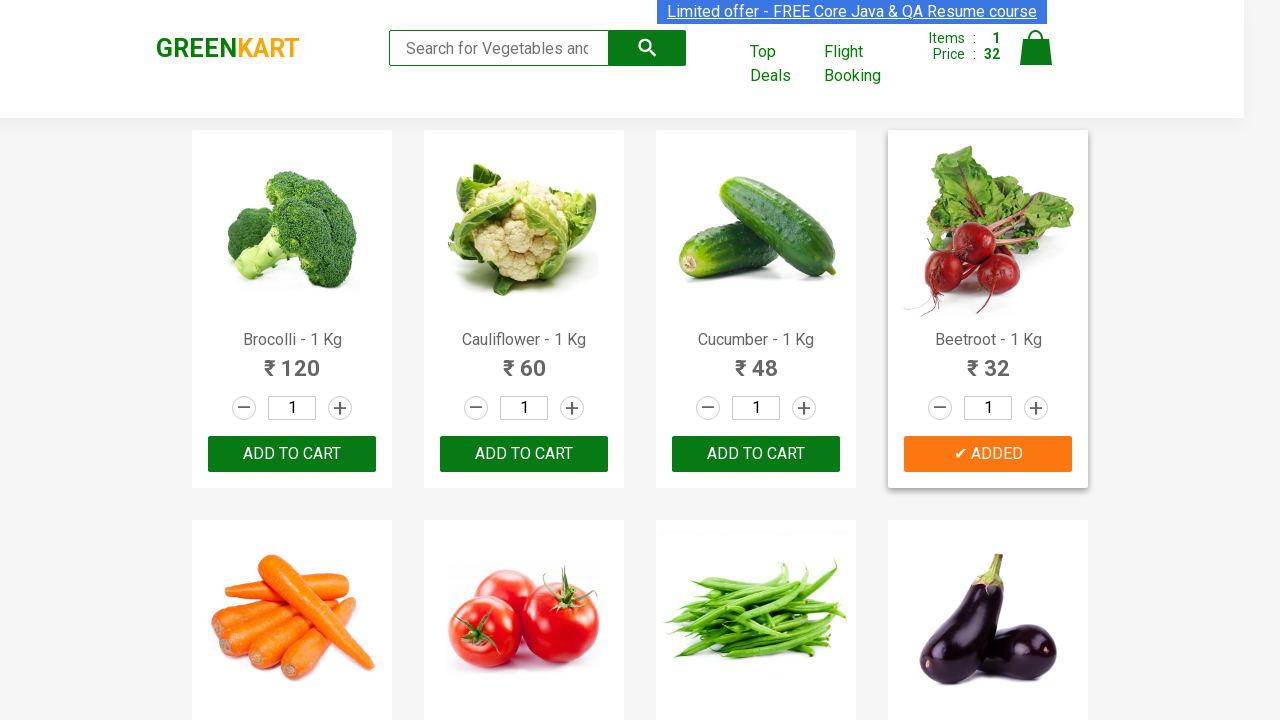

Clicked 'ADD TO CART' button for Tomato at (524, 360) on div.product-action button >> nth=5
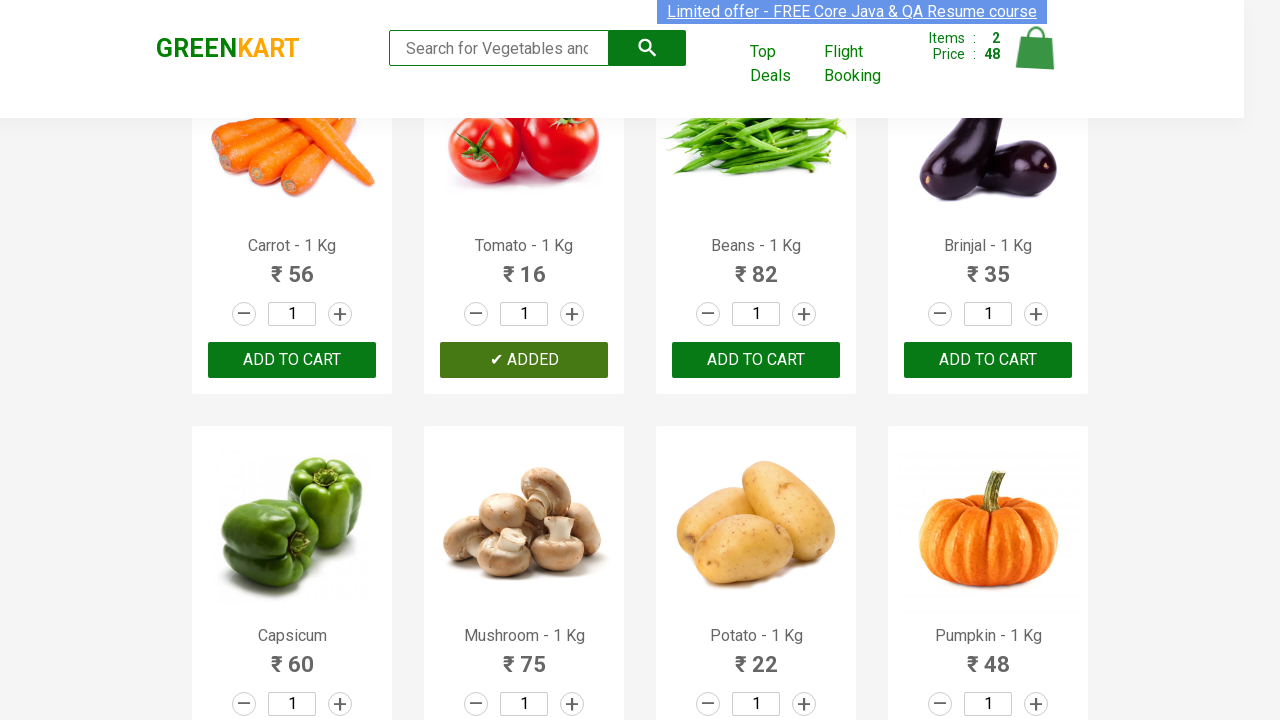

Waited for cart to update after adding item
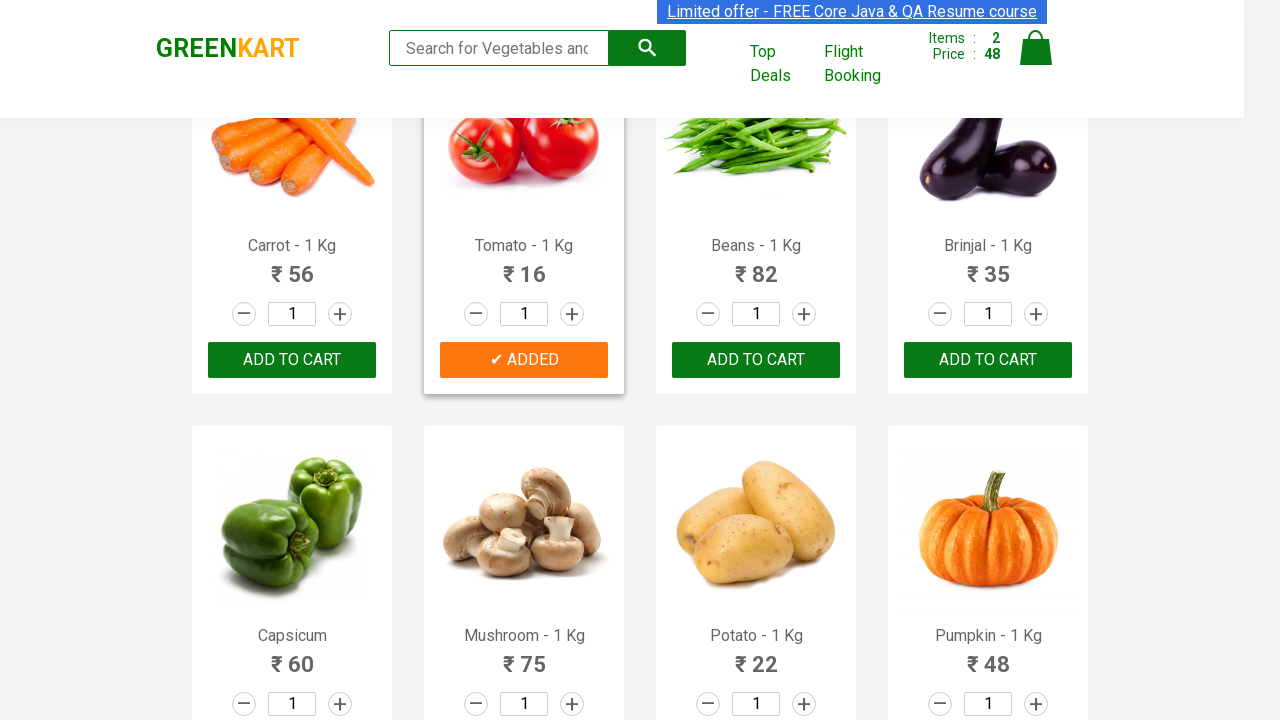

Clicked 'ADD TO CART' button for Brinjal at (988, 360) on div.product-action button >> nth=7
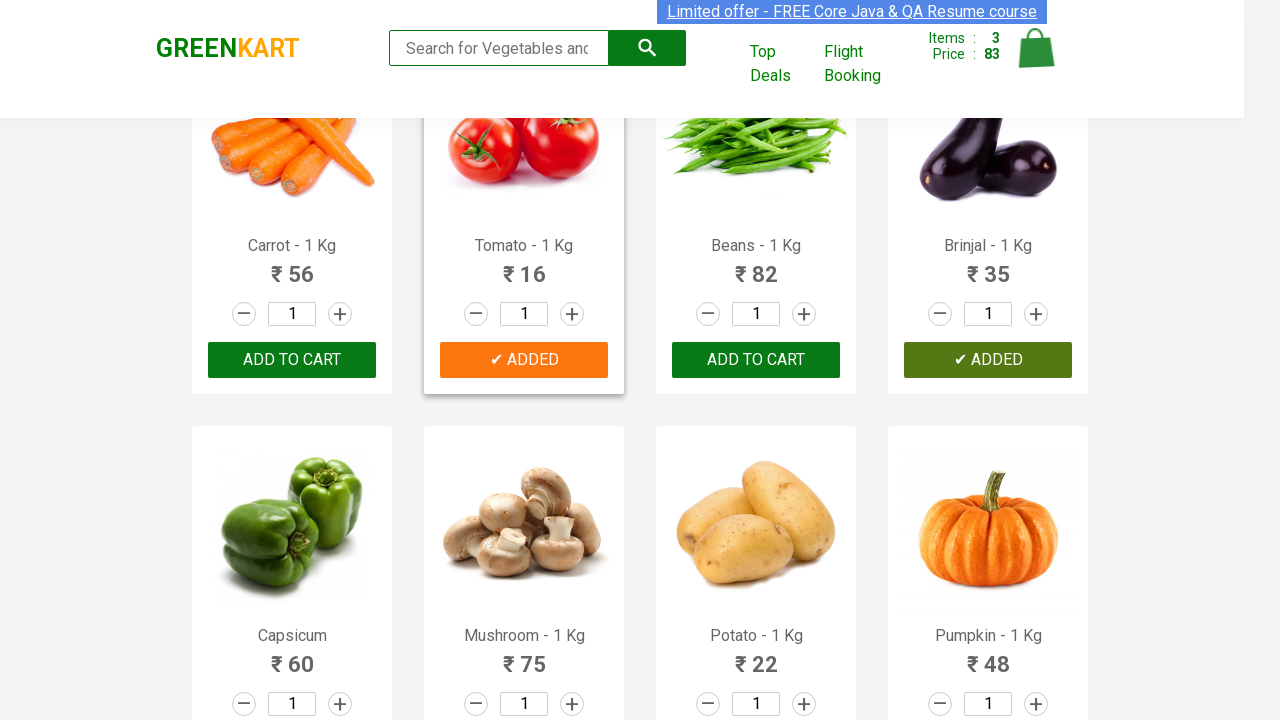

Waited for cart to update after adding item
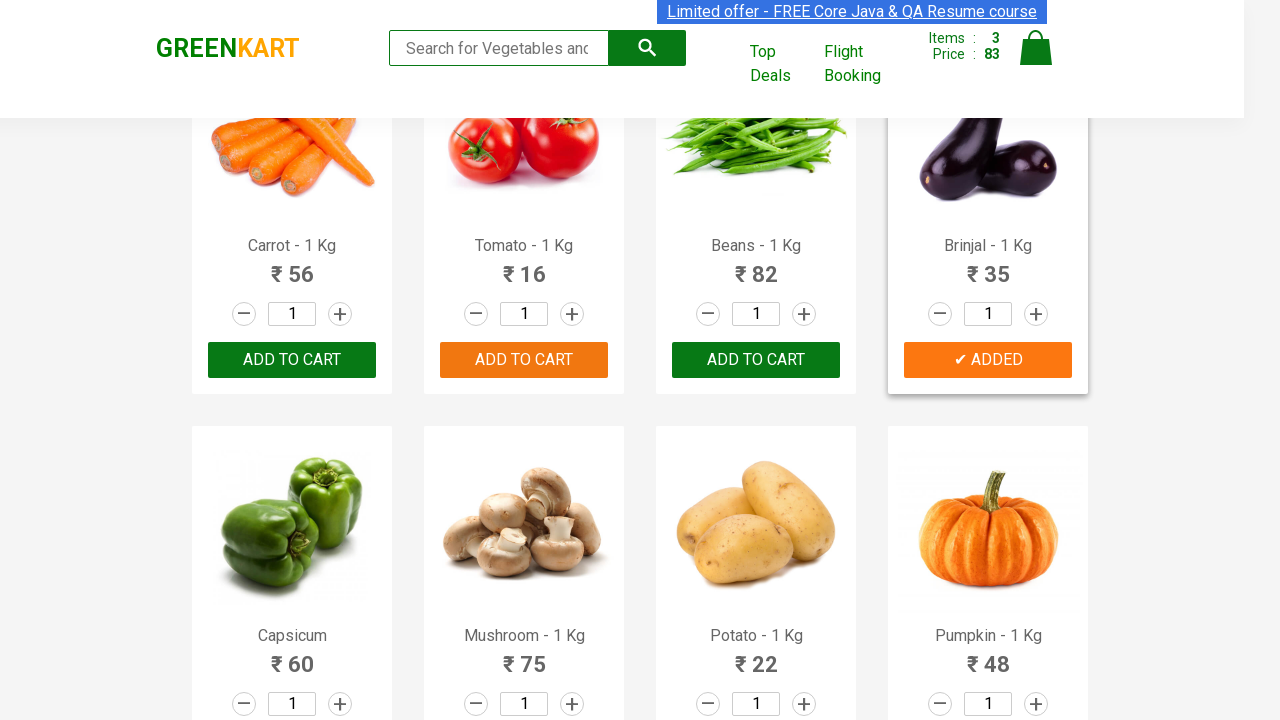

Waited for final cart verification
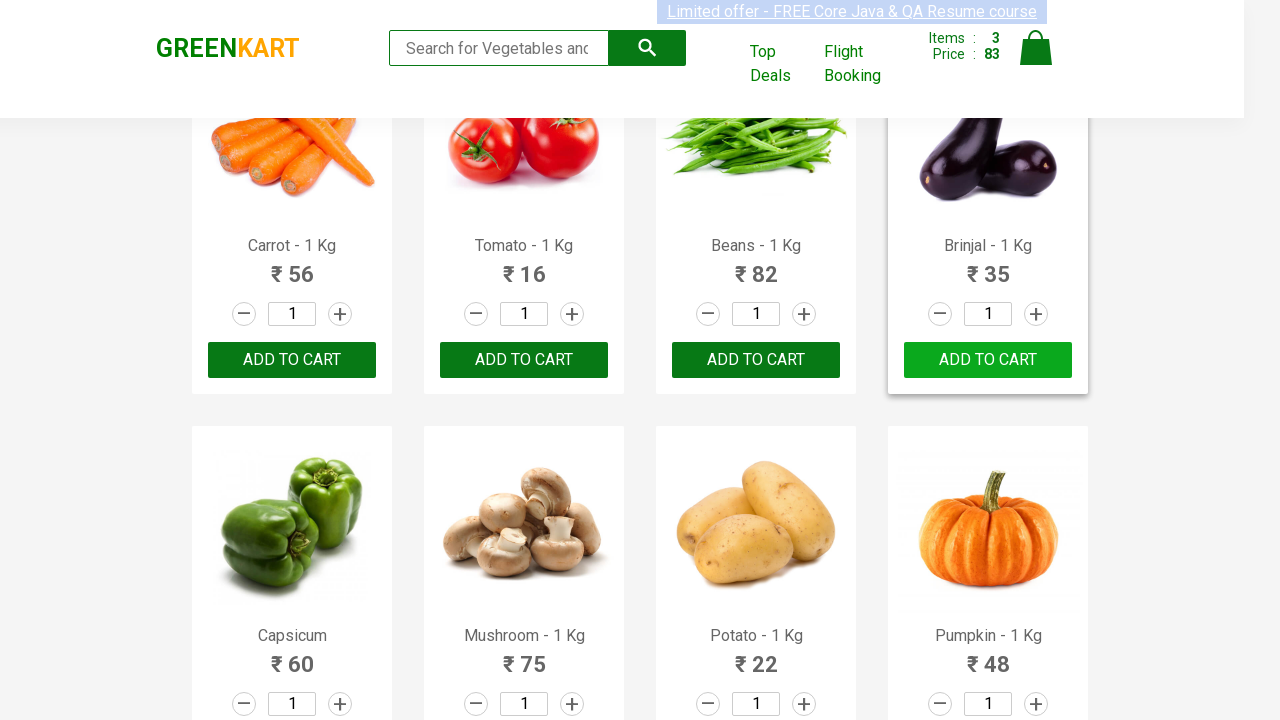

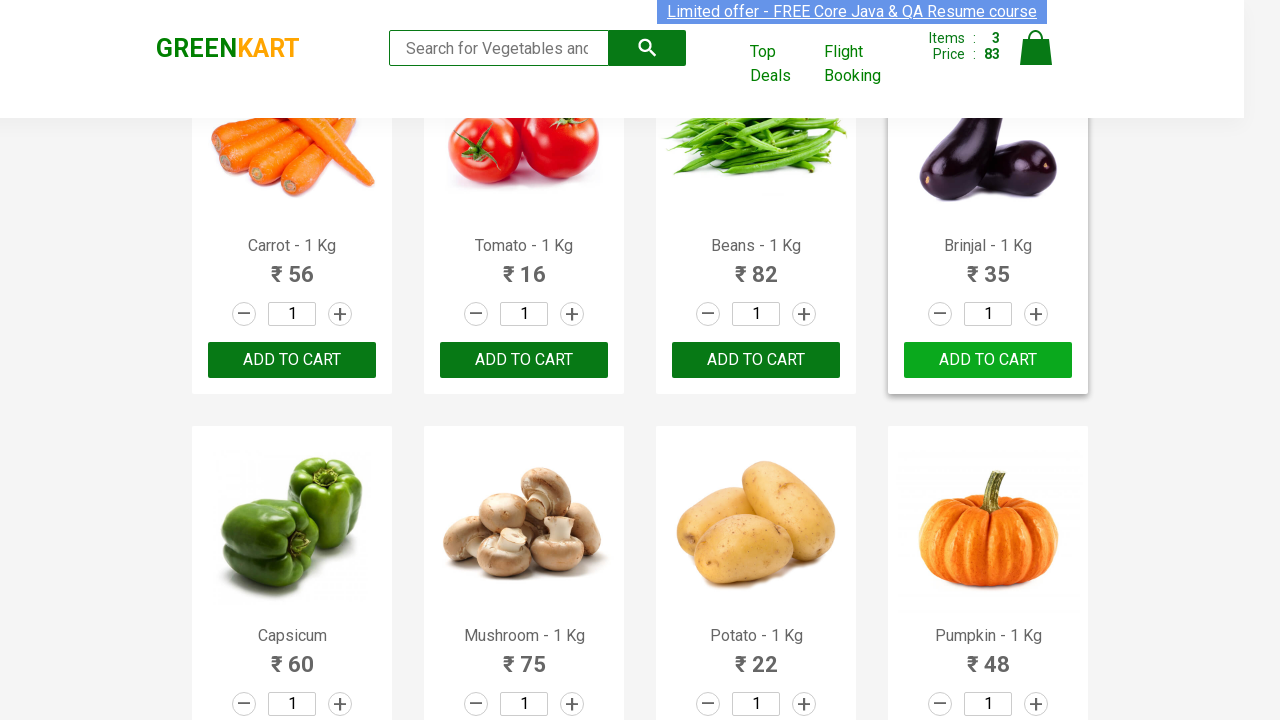